Tests drag and drop functionality on jQuery UI demo page by dragging an element into a drop zone within an iframe

Starting URL: https://jqueryui.com/droppable/

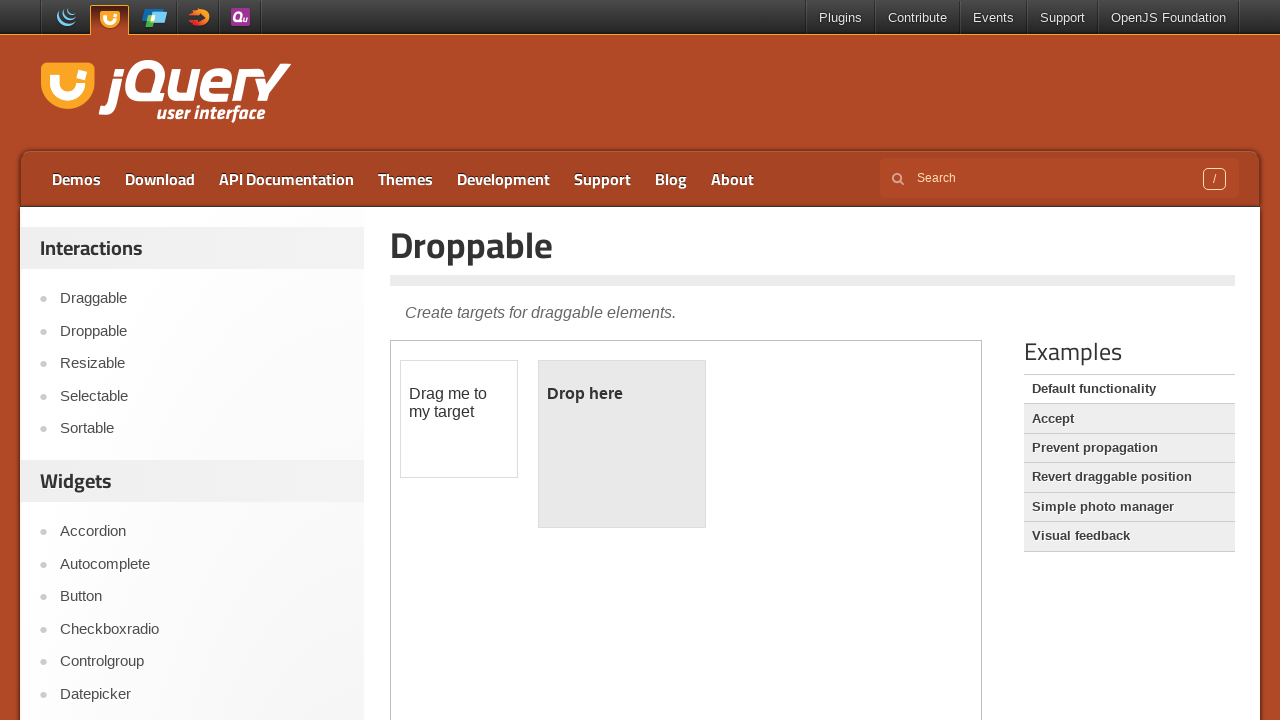

Located demo frame iframe
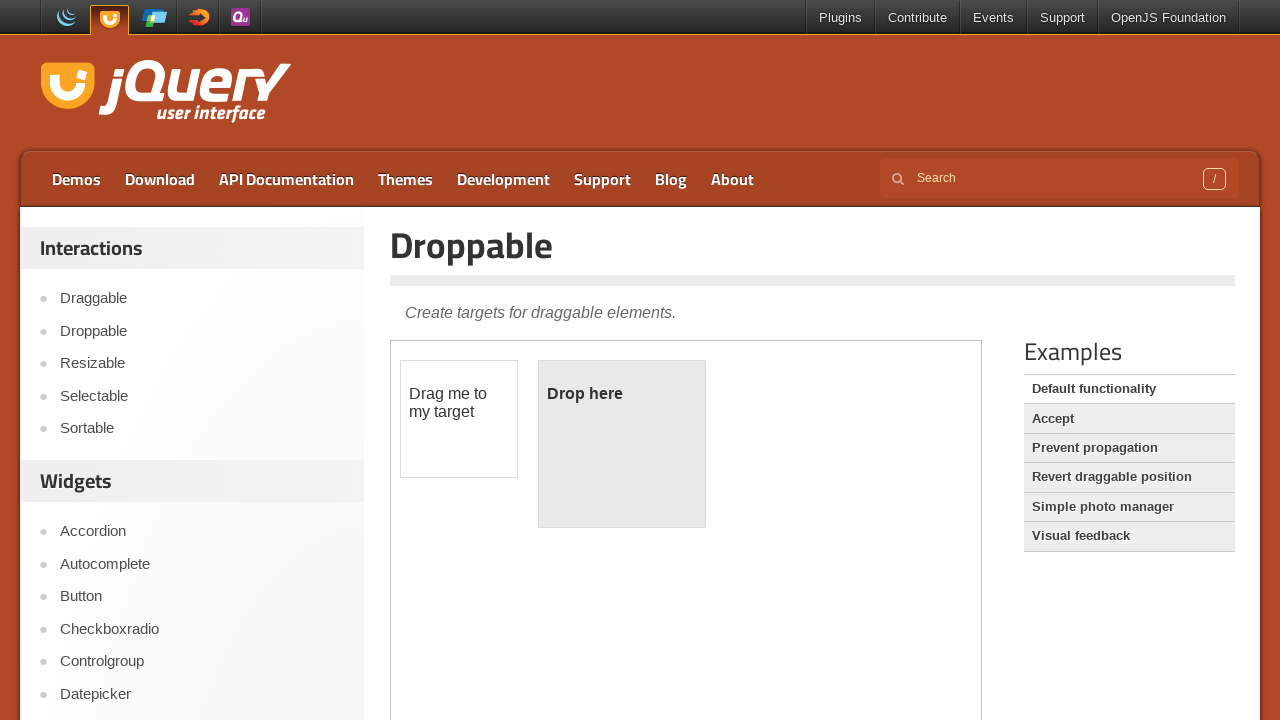

Located draggable element 'Drag me to my target'
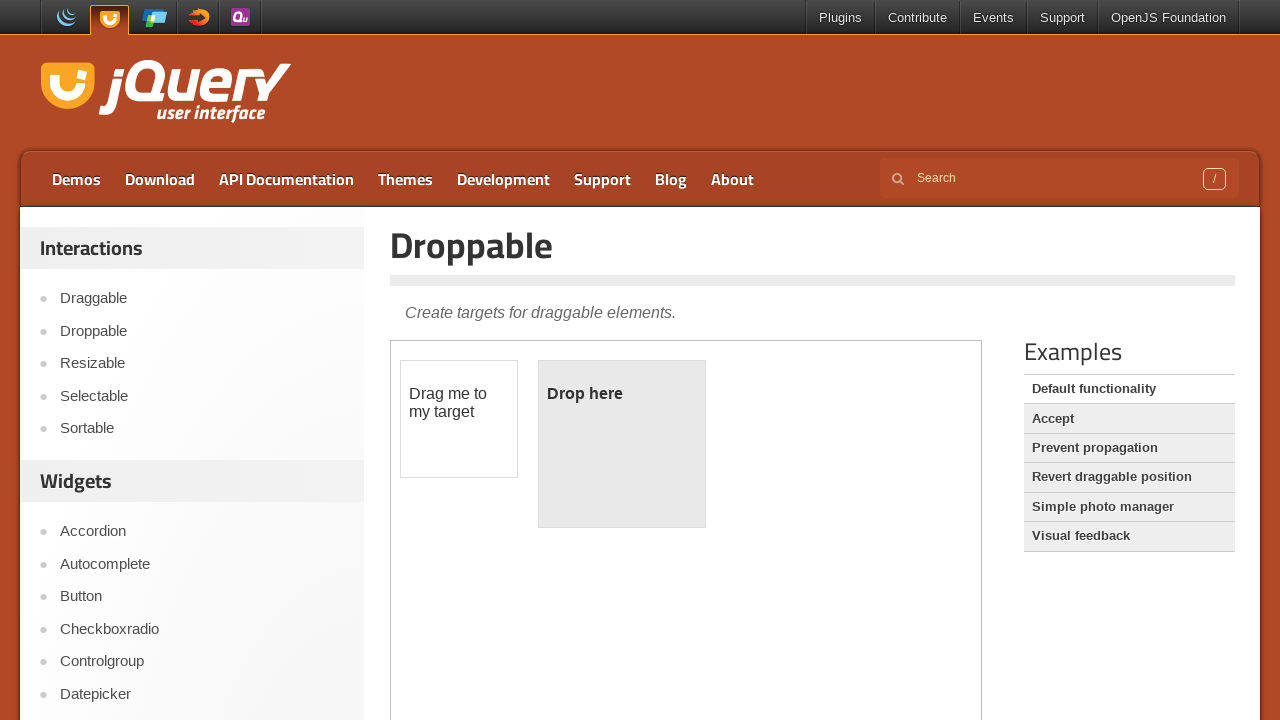

Located droppable element 'Drop here'
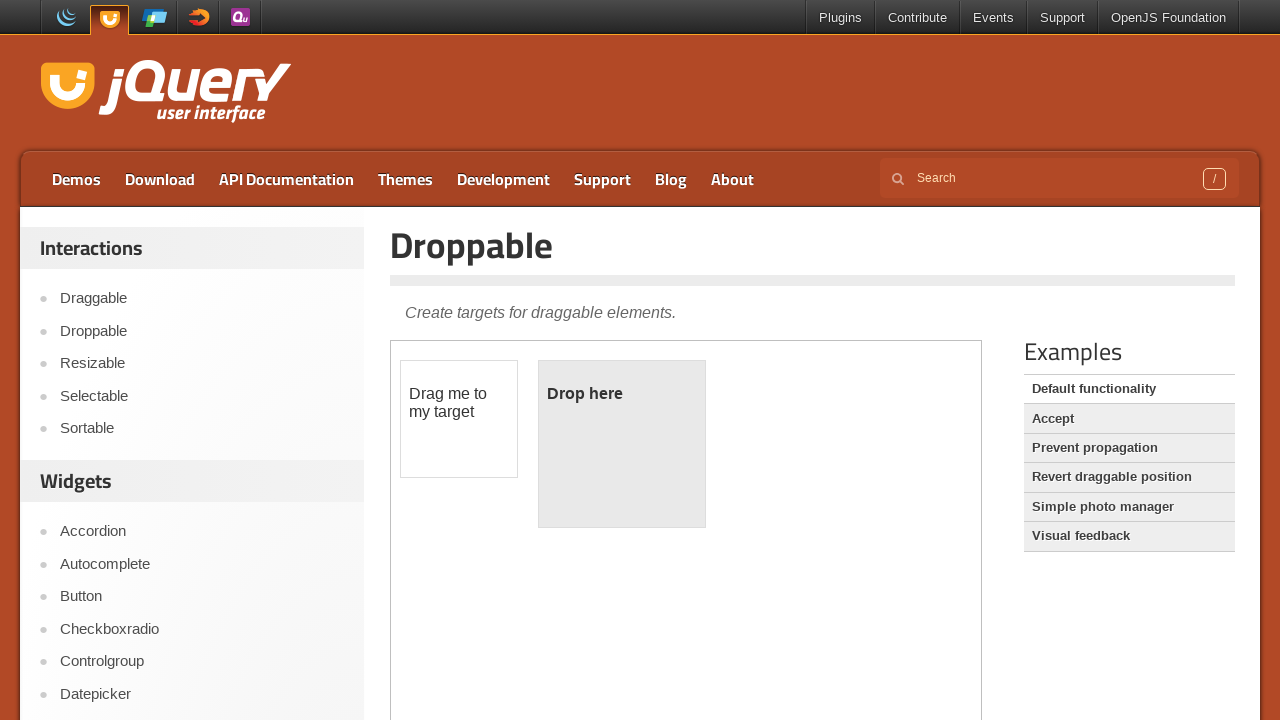

Dragged 'Drag me to my target' element into 'Drop here' zone at (622, 394)
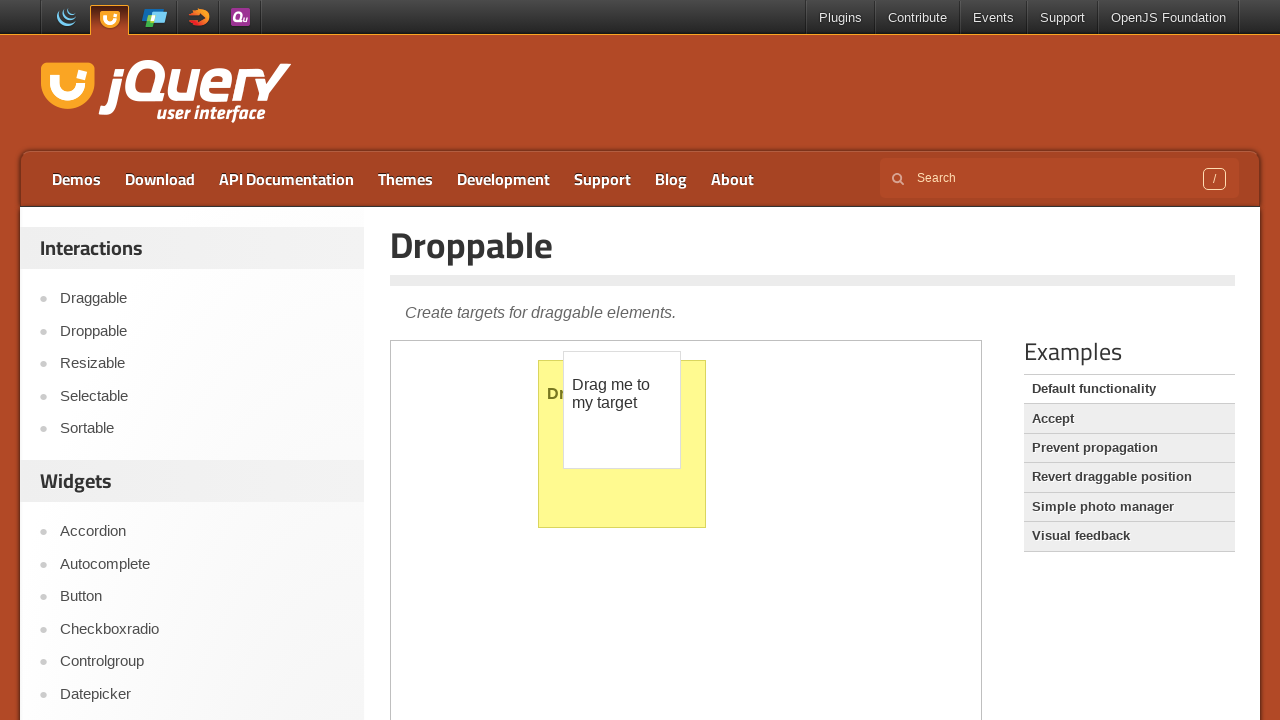

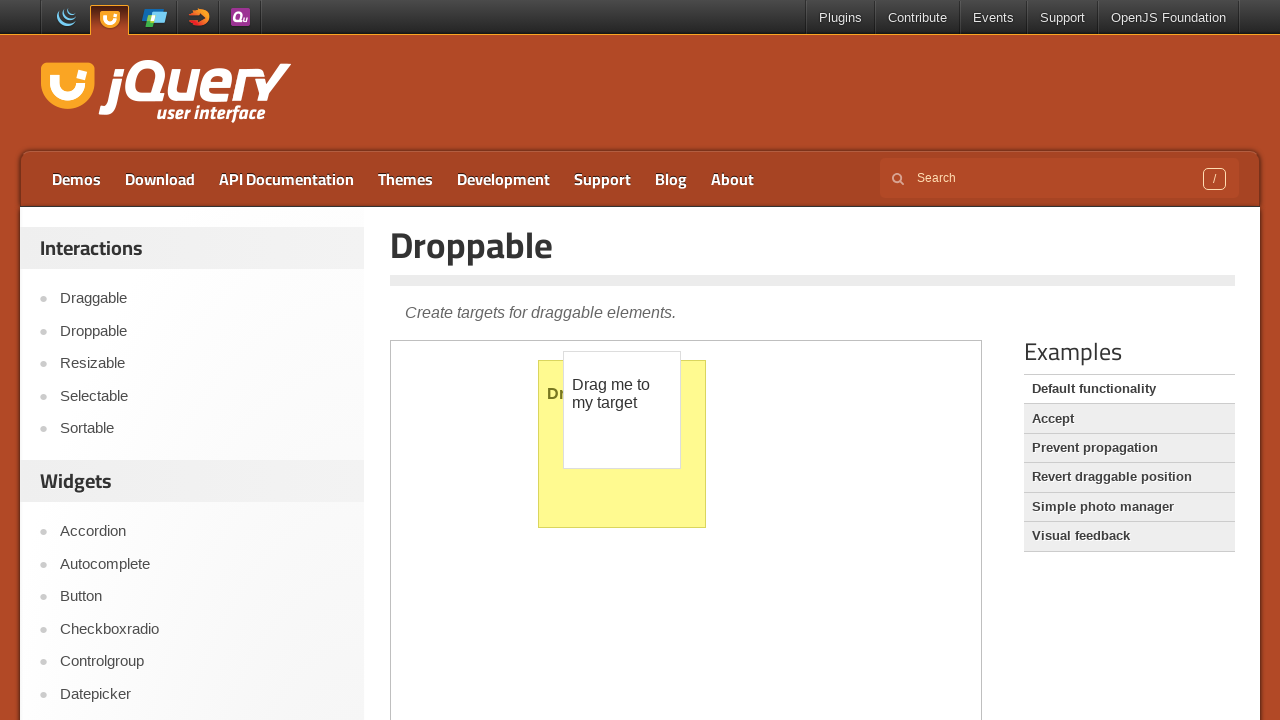